Tests AJIO e-commerce search and filter functionality by searching for "bags", filtering by "Men" gender and "Fashion Bags" category, and verifying results are displayed.

Starting URL: https://www.ajio.com/

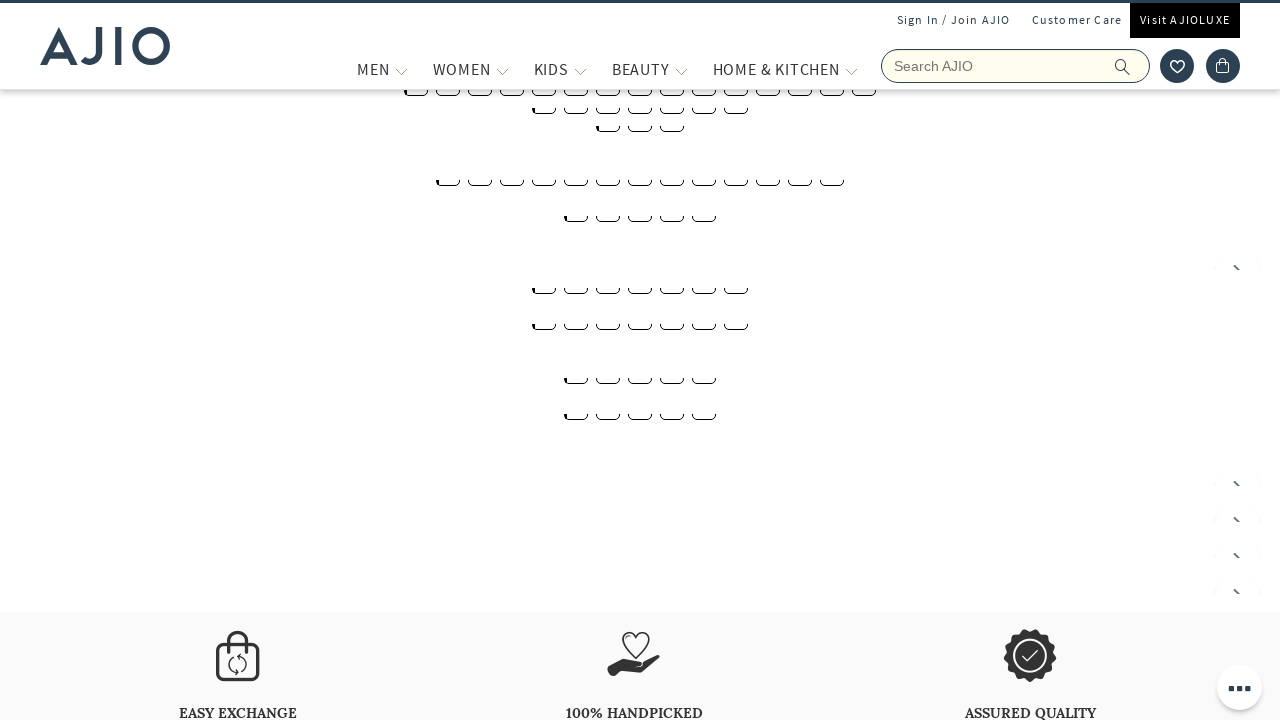

Filled search box with 'bags' on input[name='searchVal']
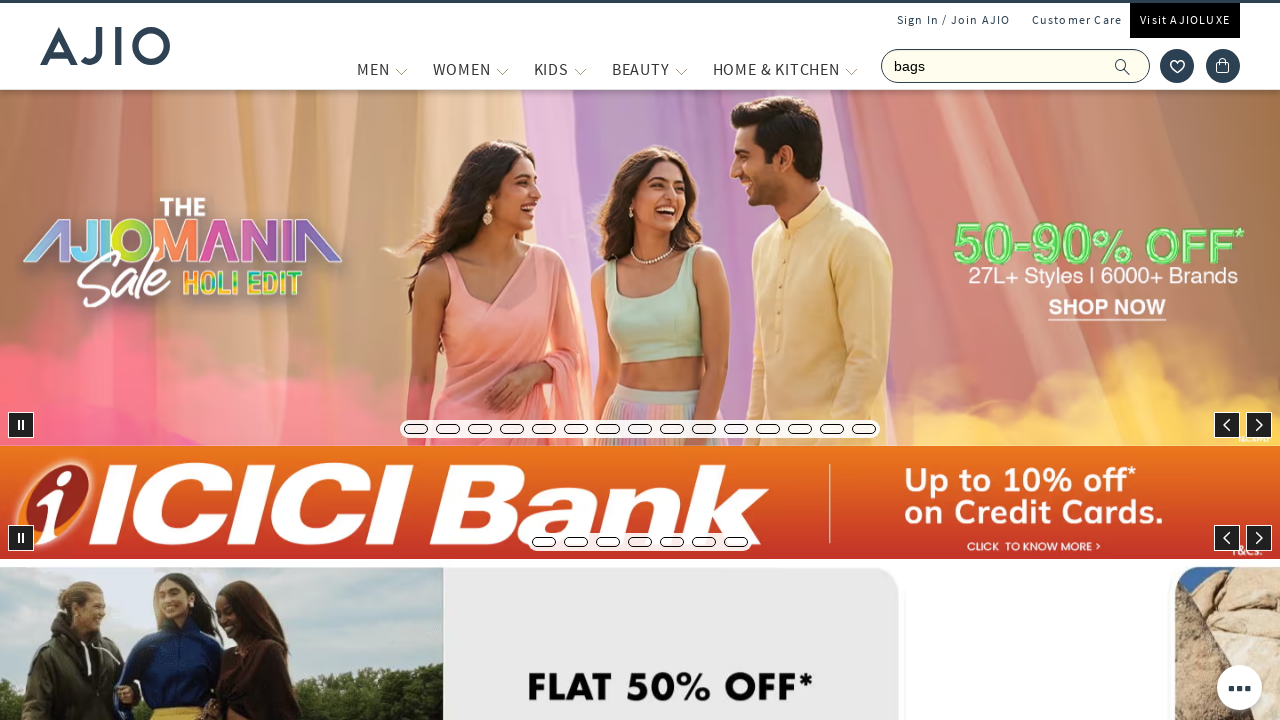

Pressed Enter to search for bags on input[name='searchVal']
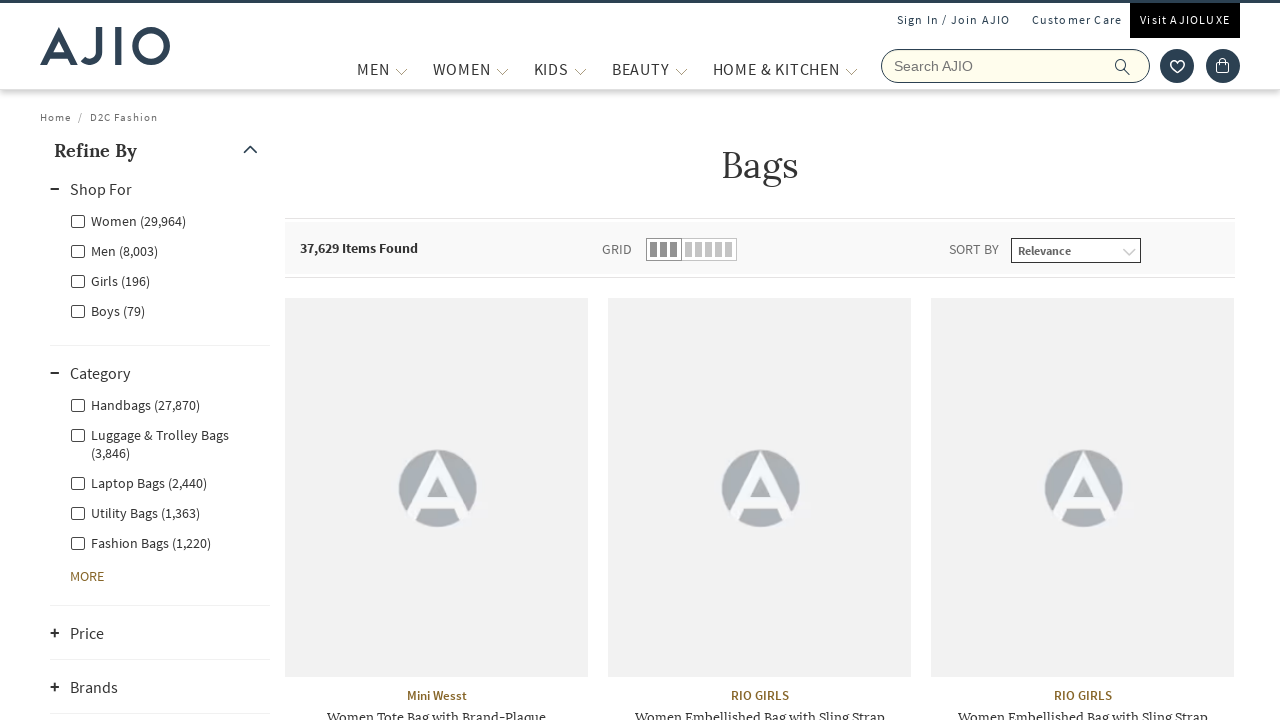

Search results loaded and Men filter became visible
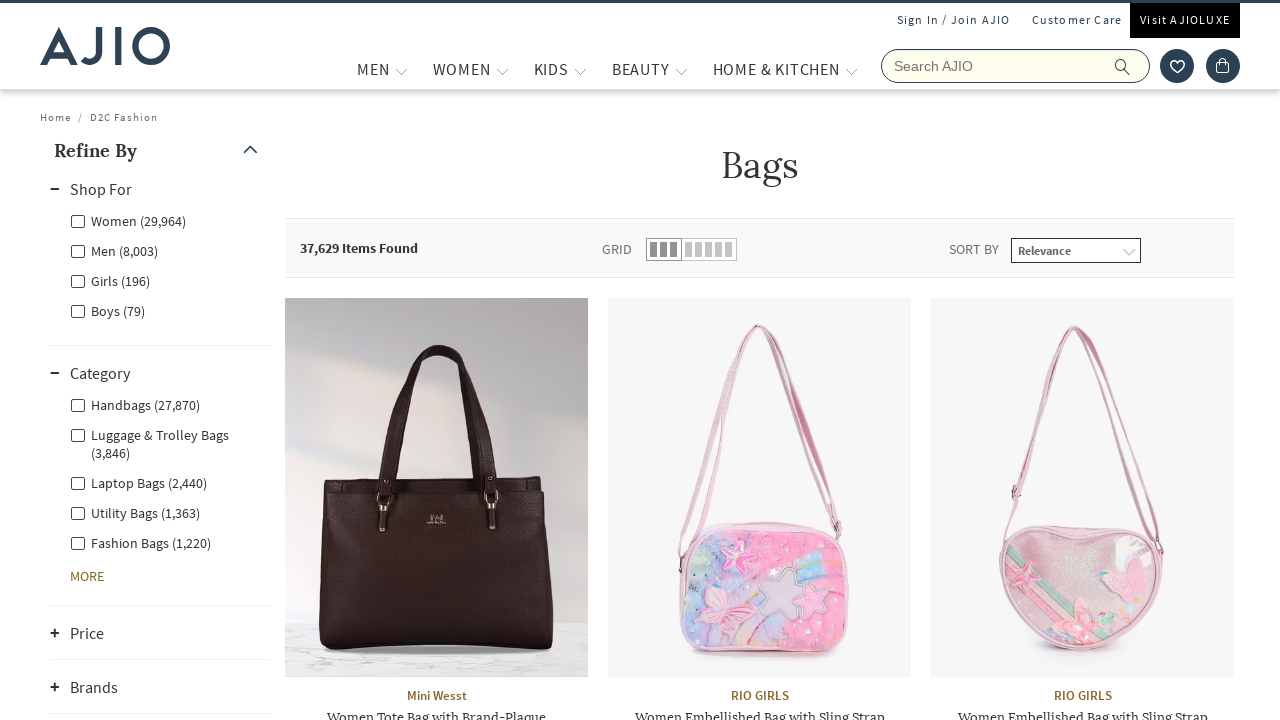

Clicked Men gender filter at (114, 250) on xpath=//label[@for='Men']
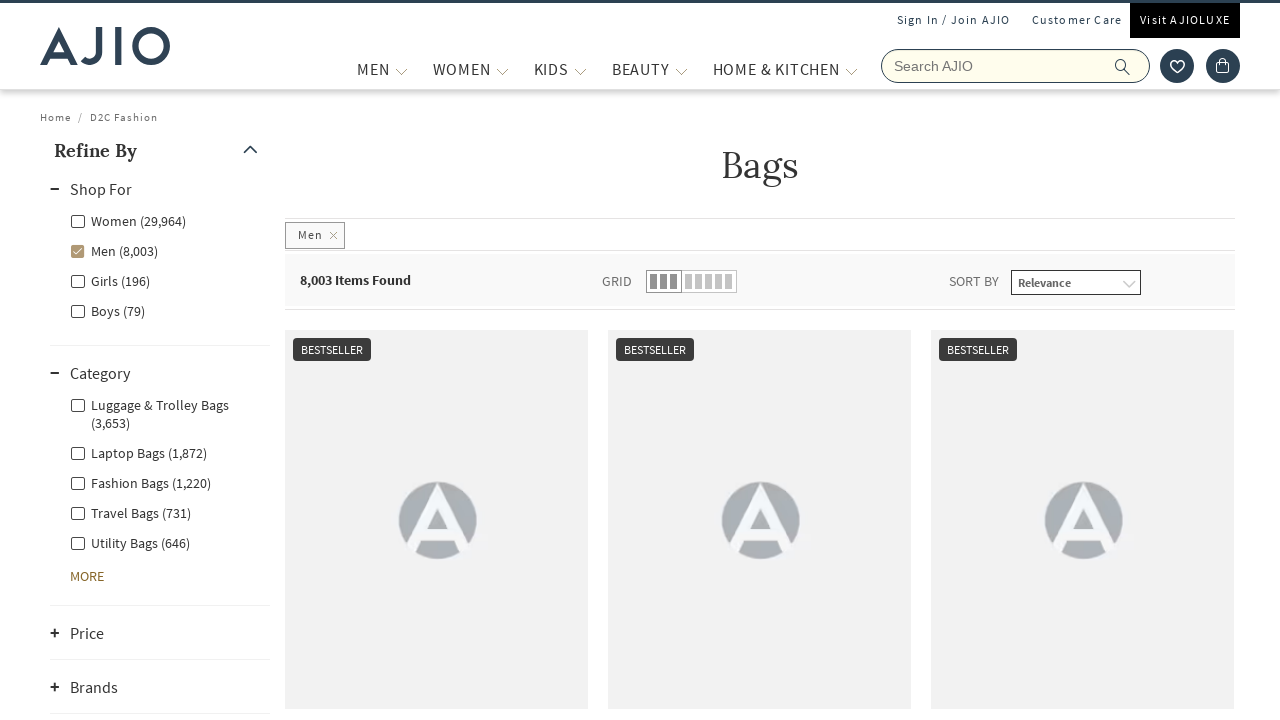

Waited for Men filter to apply
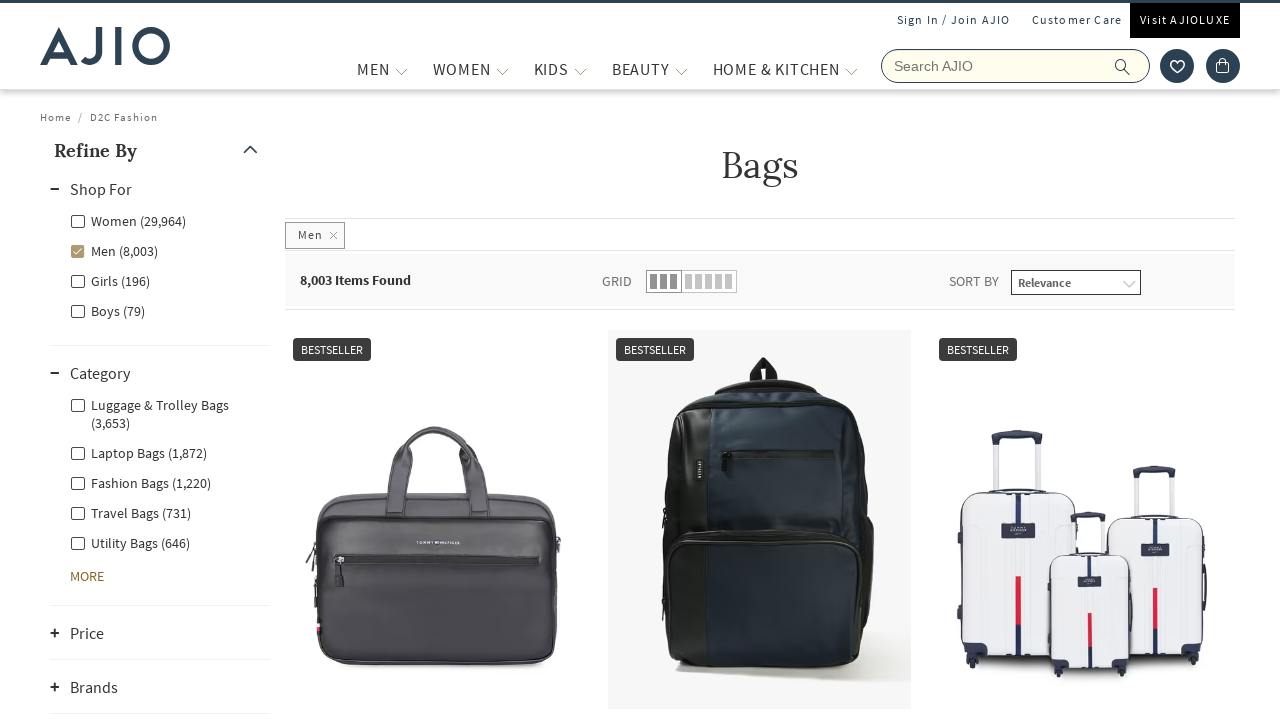

Clicked Fashion Bags category filter at (140, 482) on xpath=//label[@for='Men - Fashion Bags']
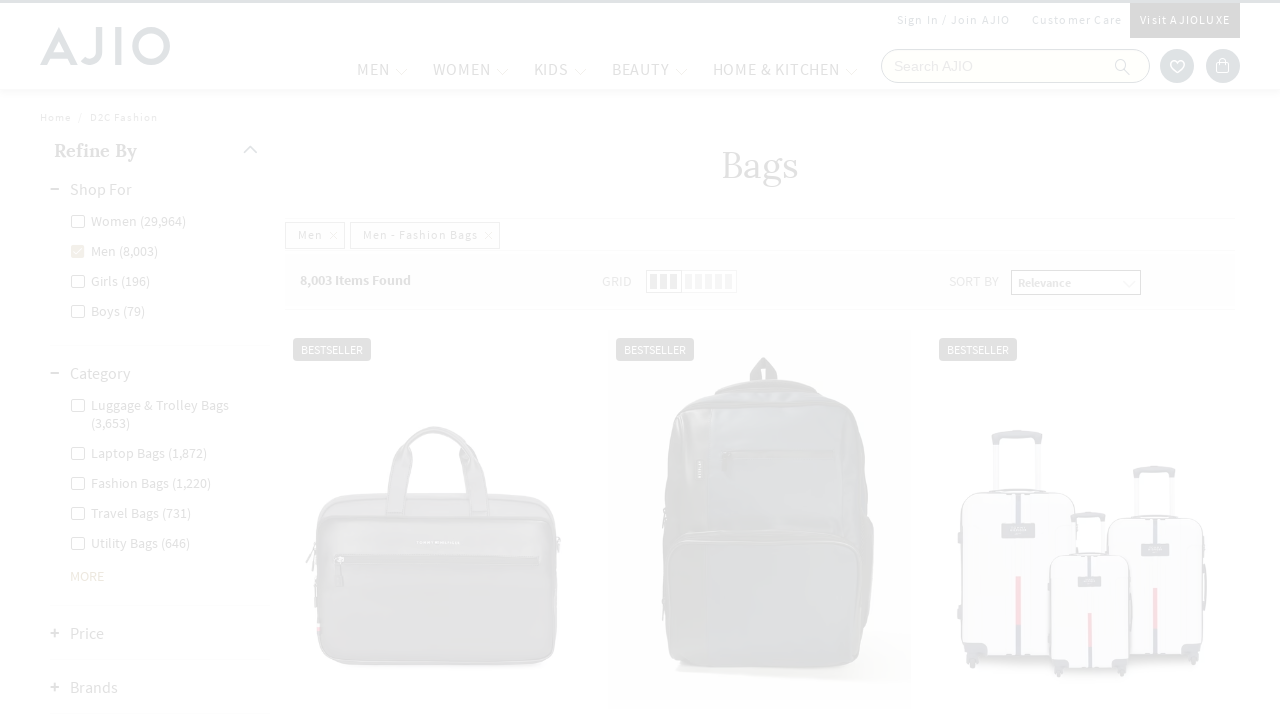

Waited for Fashion Bags filter to apply
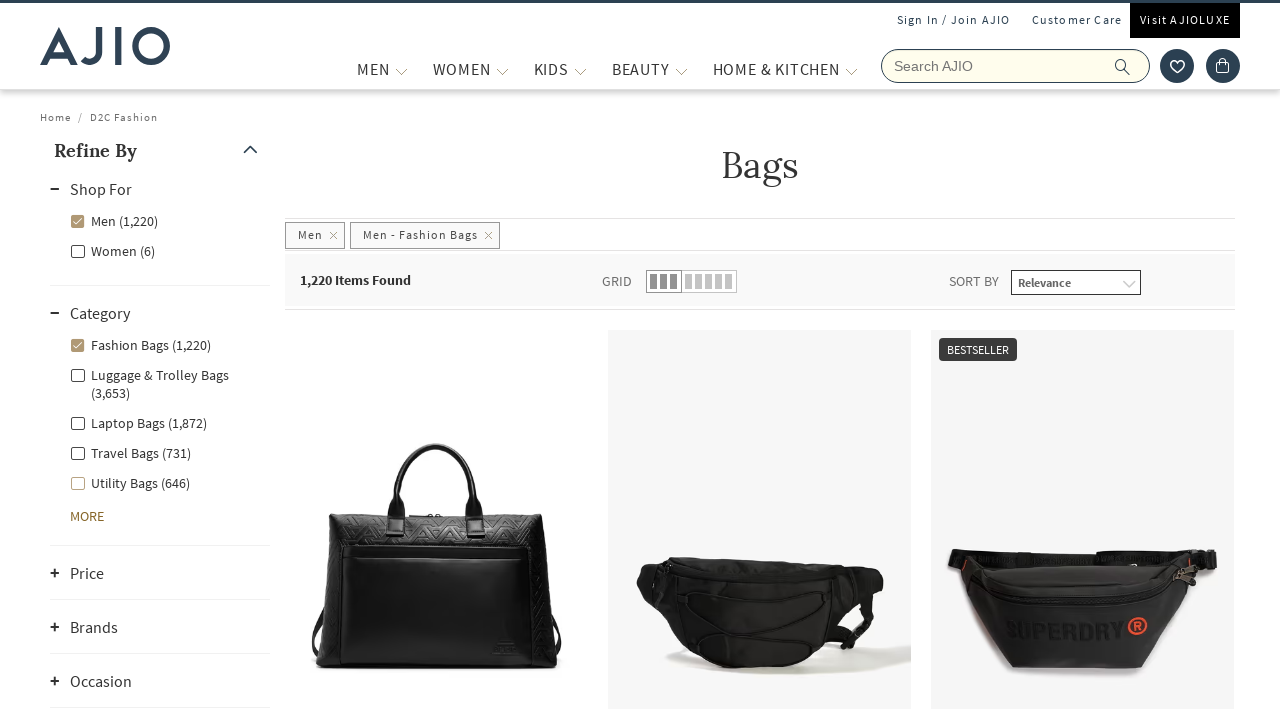

Results count element is visible
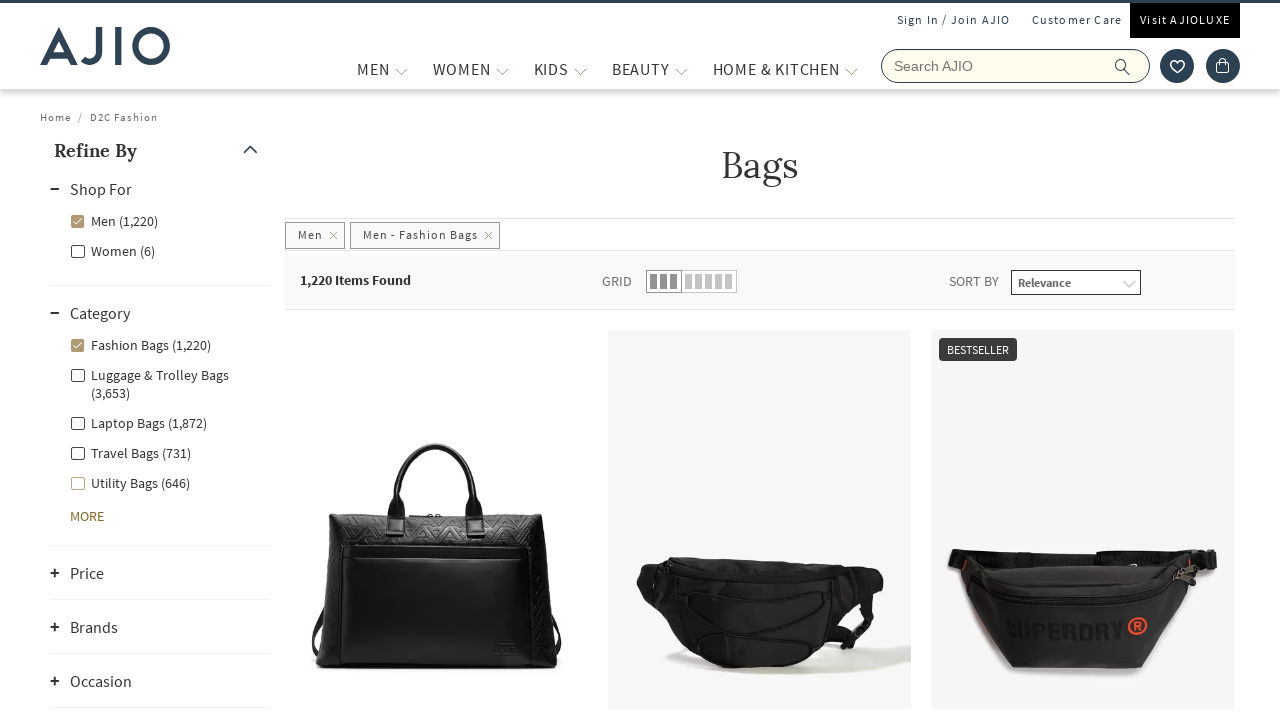

Clicked brands section to expand at (94, 627) on xpath=//span[contains(text(),'brands')]
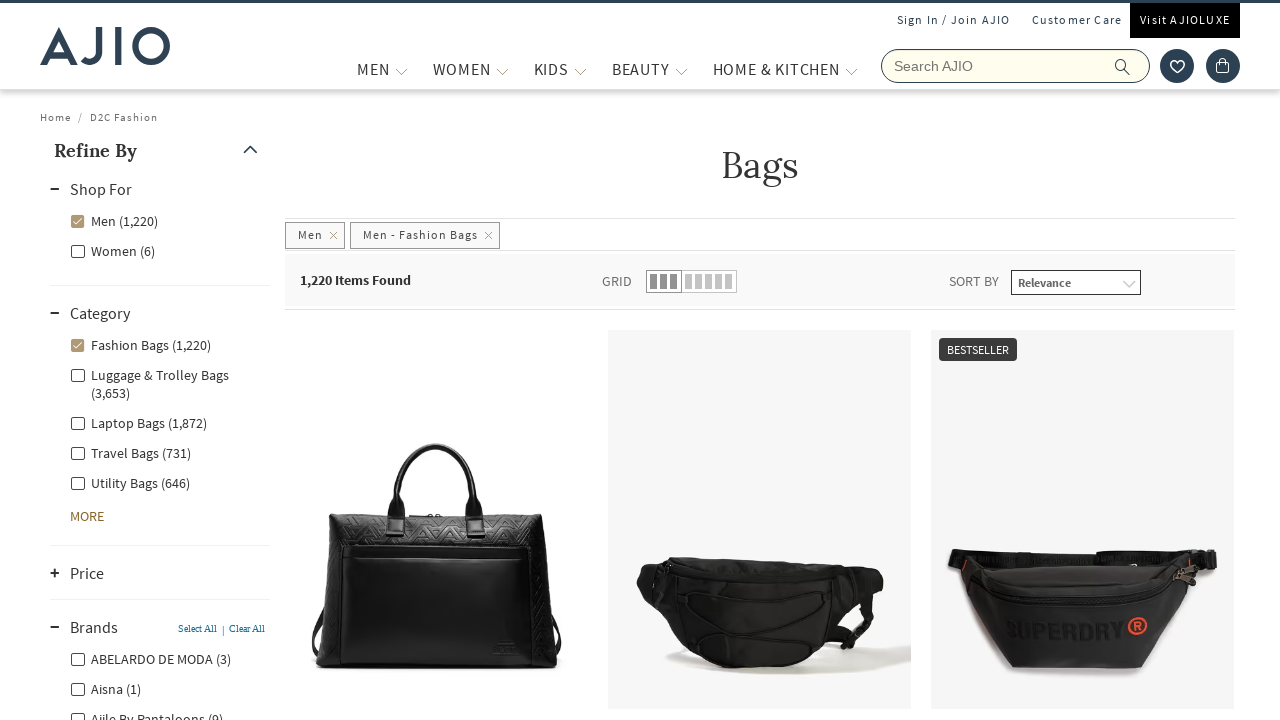

Brand list became visible
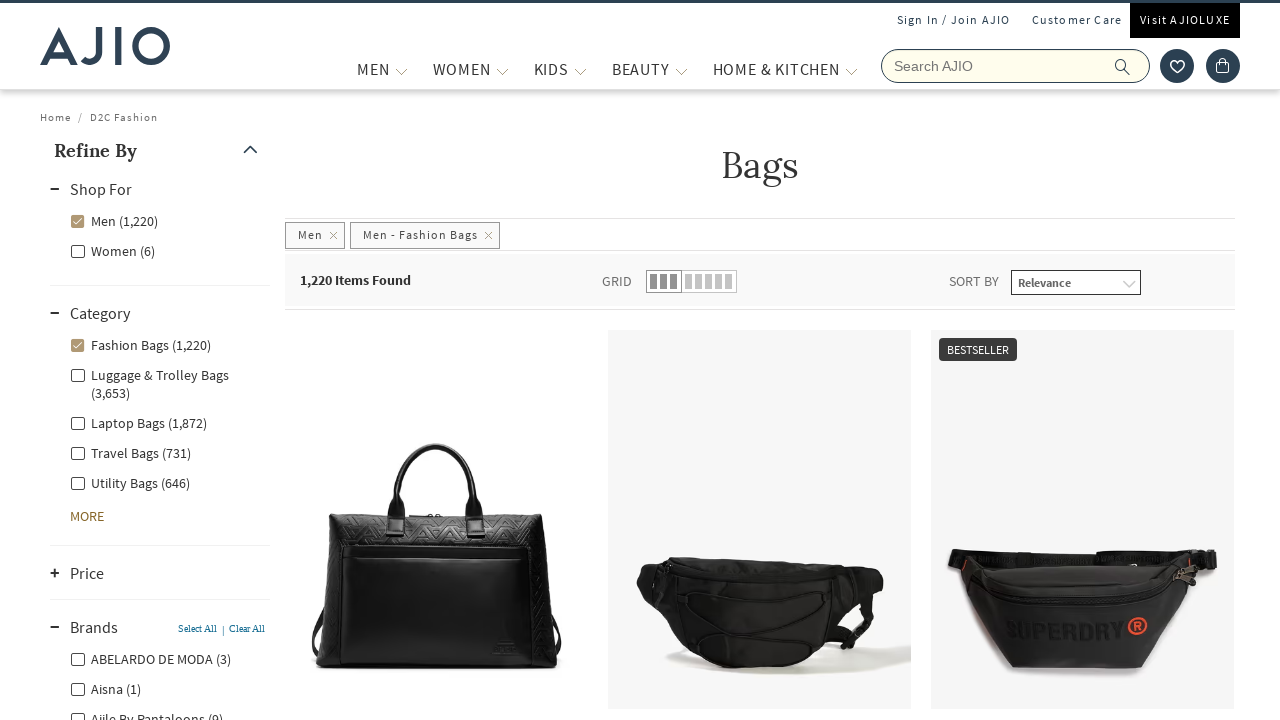

Bag product names are visible on the results page
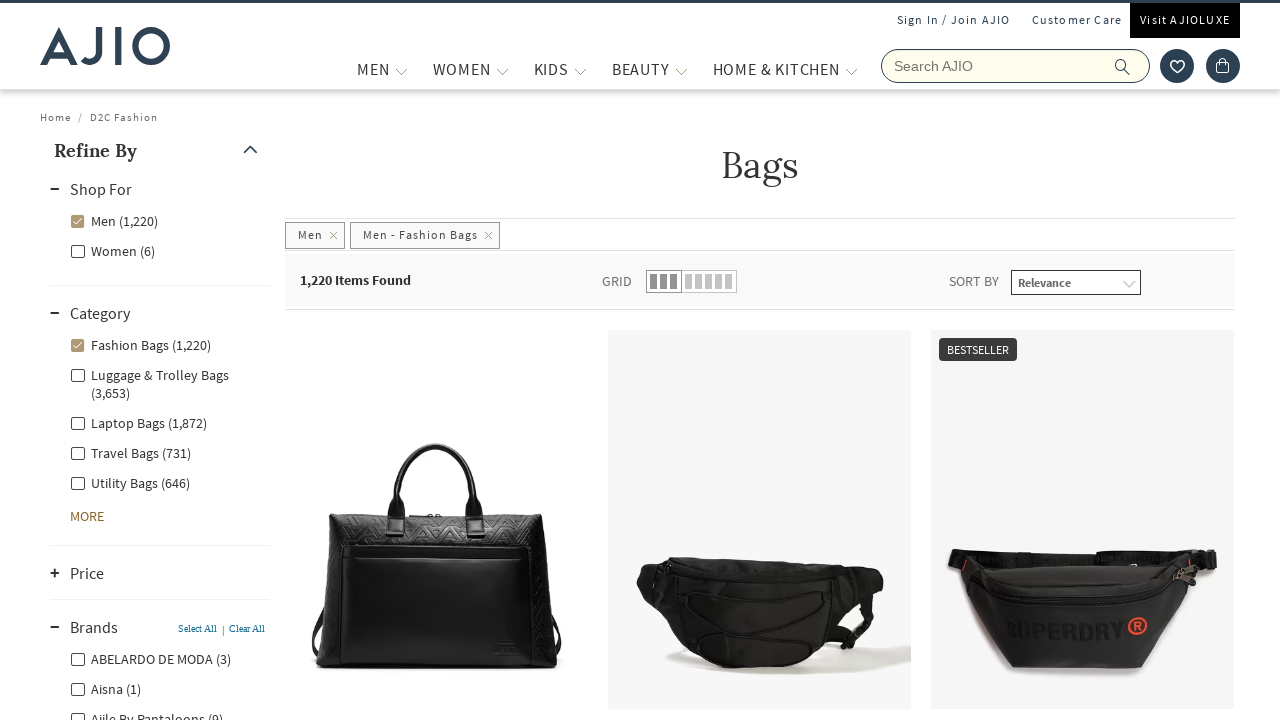

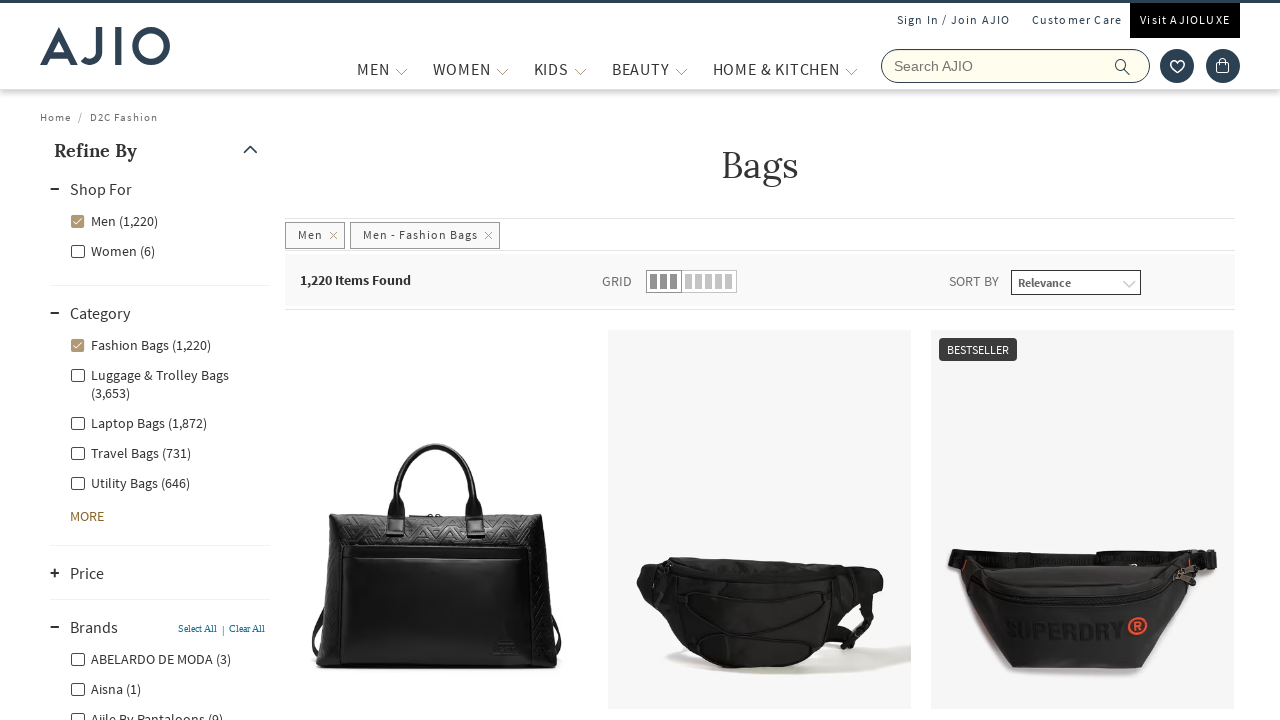